Tests deleting a patient by clicking the delete button for the last patient in the list

Starting URL: https://sitetc1kaykywaleskabreno.vercel.app/admin

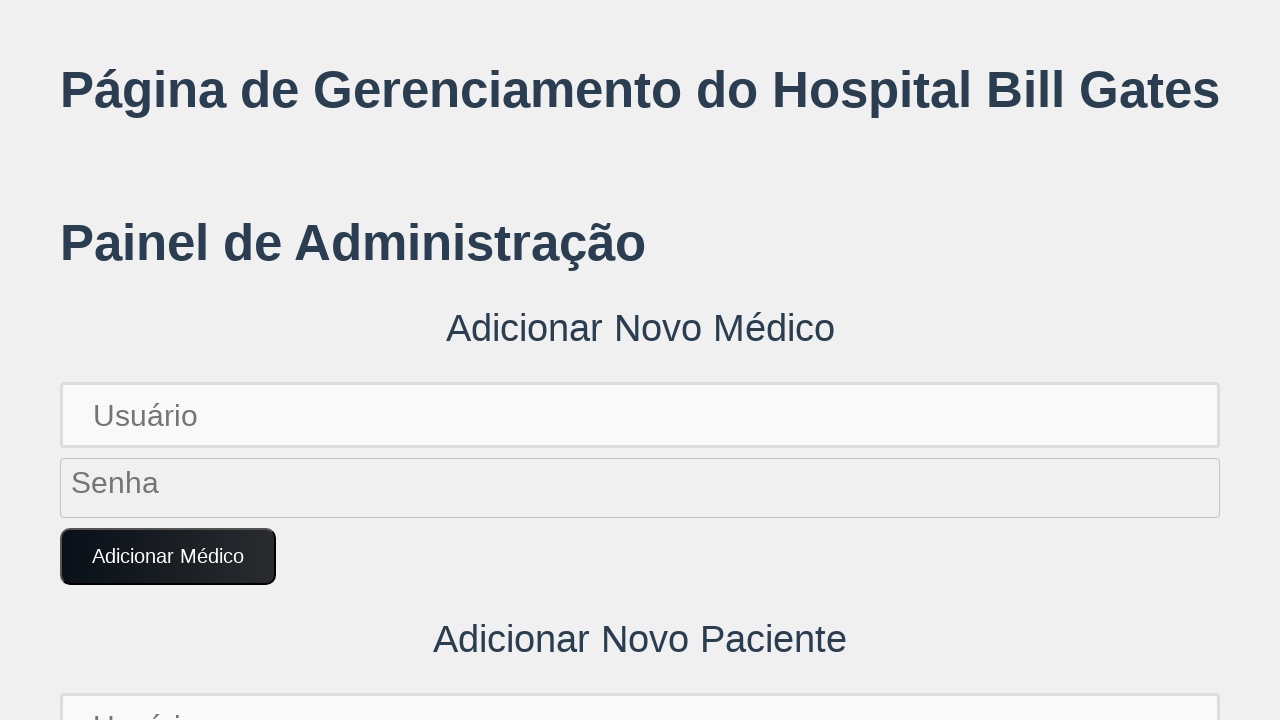

Patient list loaded and last patient element is visible
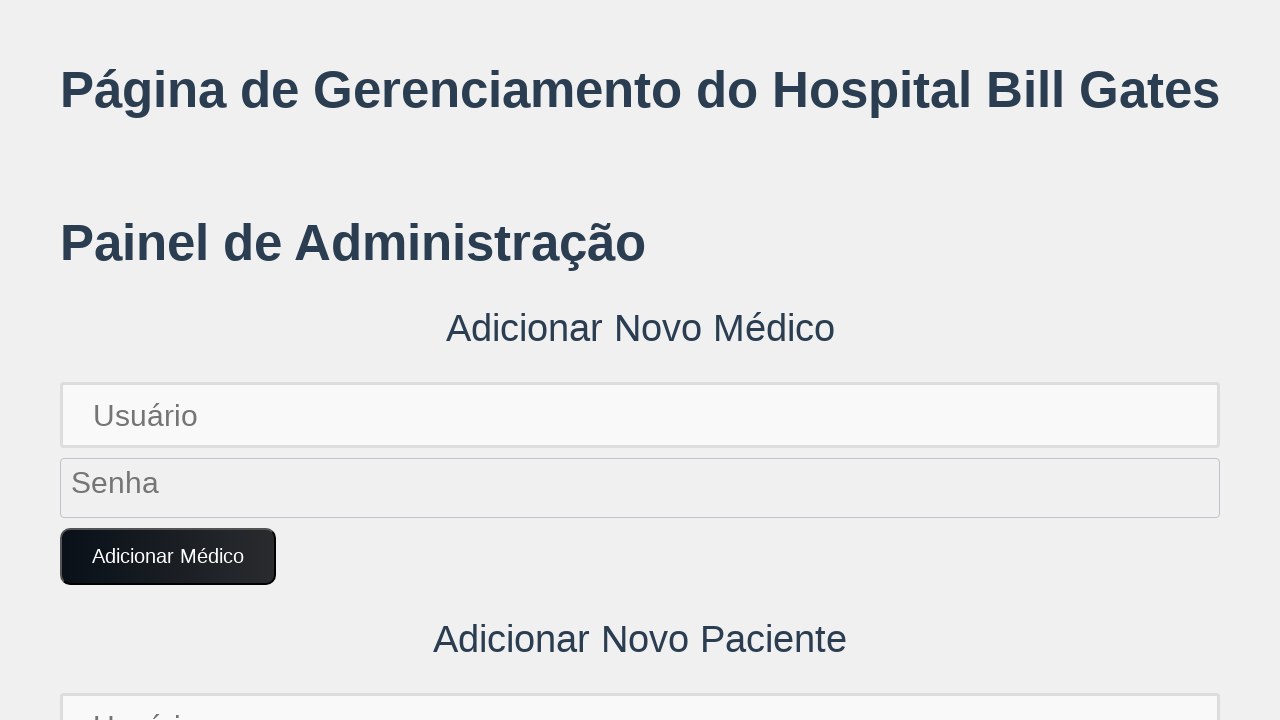

Clicked delete button for the last patient in the list at (1233, 525) on (//ul)[2]/li[last()]//button[contains(@class, 'buttonlixeira')]
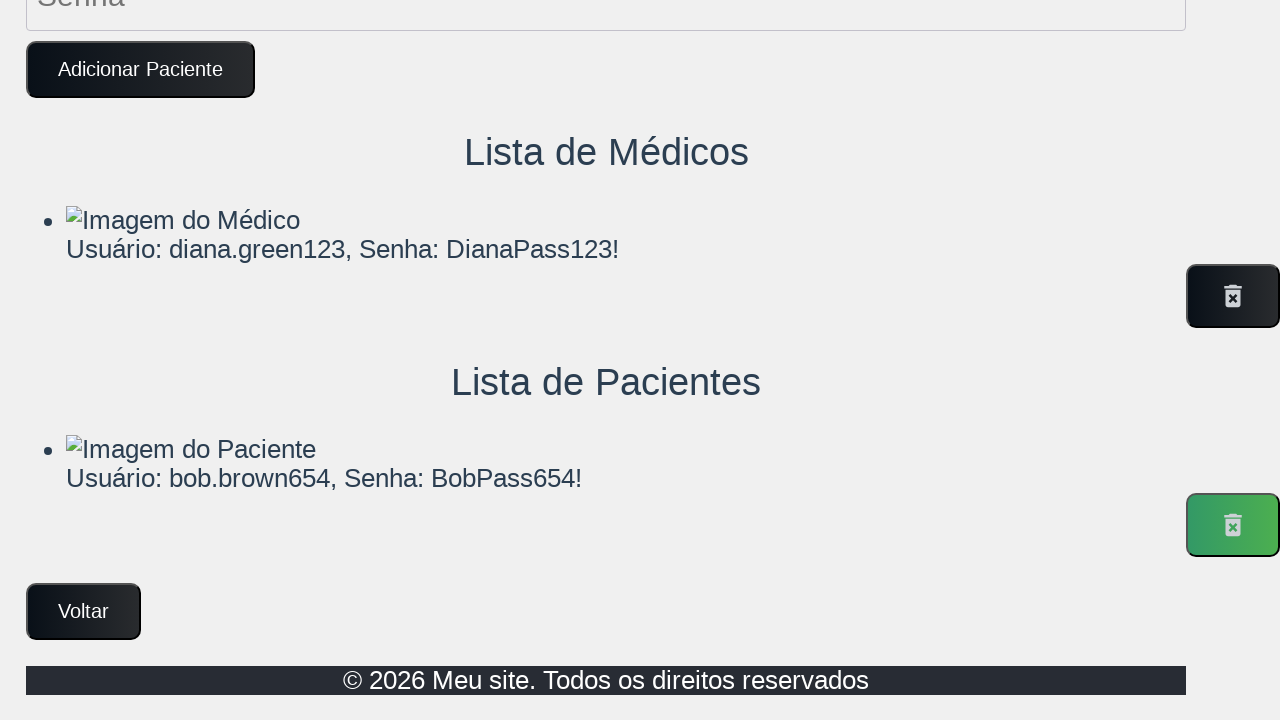

Waited 500ms for alert to appear
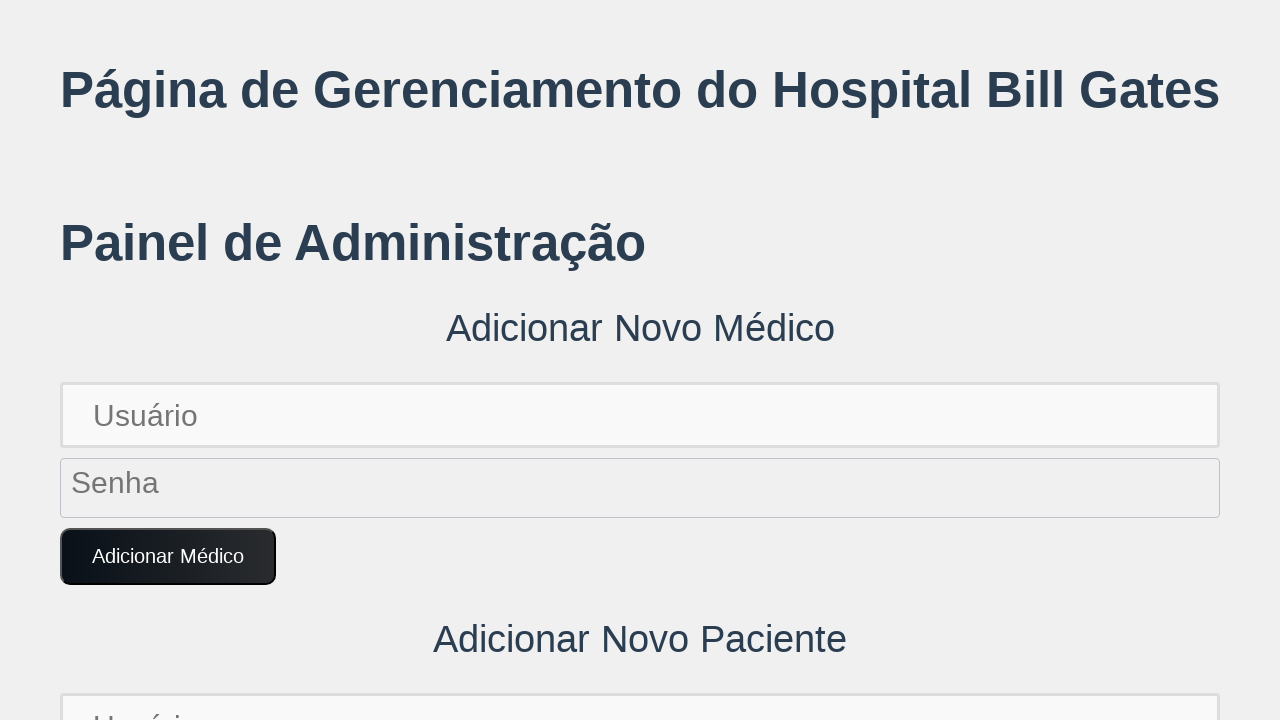

Pressed Enter to confirm patient deletion alert
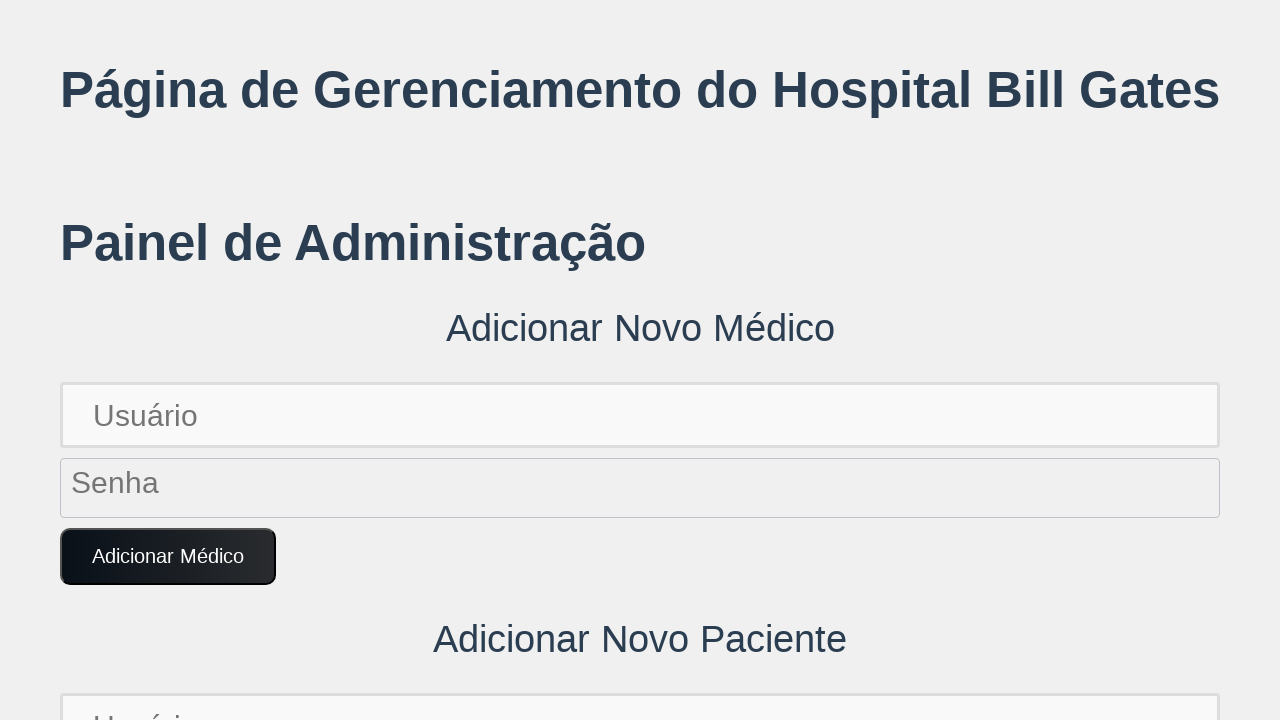

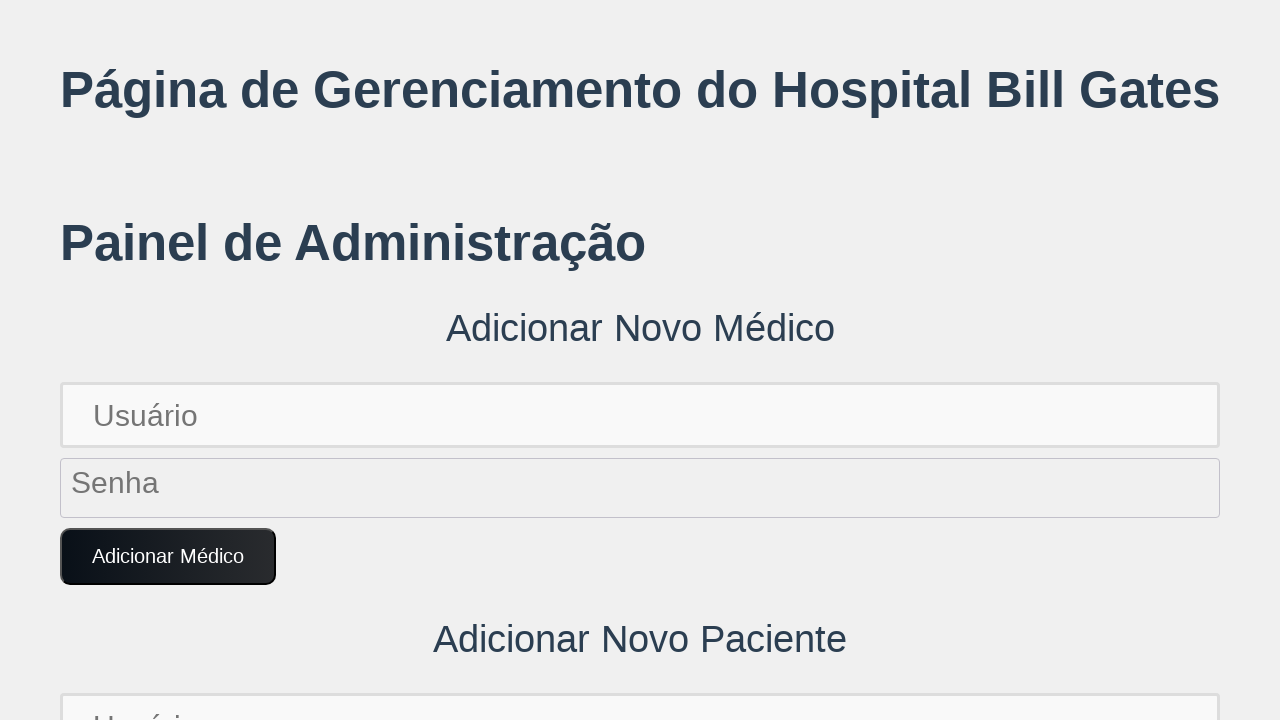